Tests jQuery UI datepicker functionality by navigating to a future date (January 31, 2027) and selecting it from the calendar

Starting URL: https://jqueryui.com/datepicker/

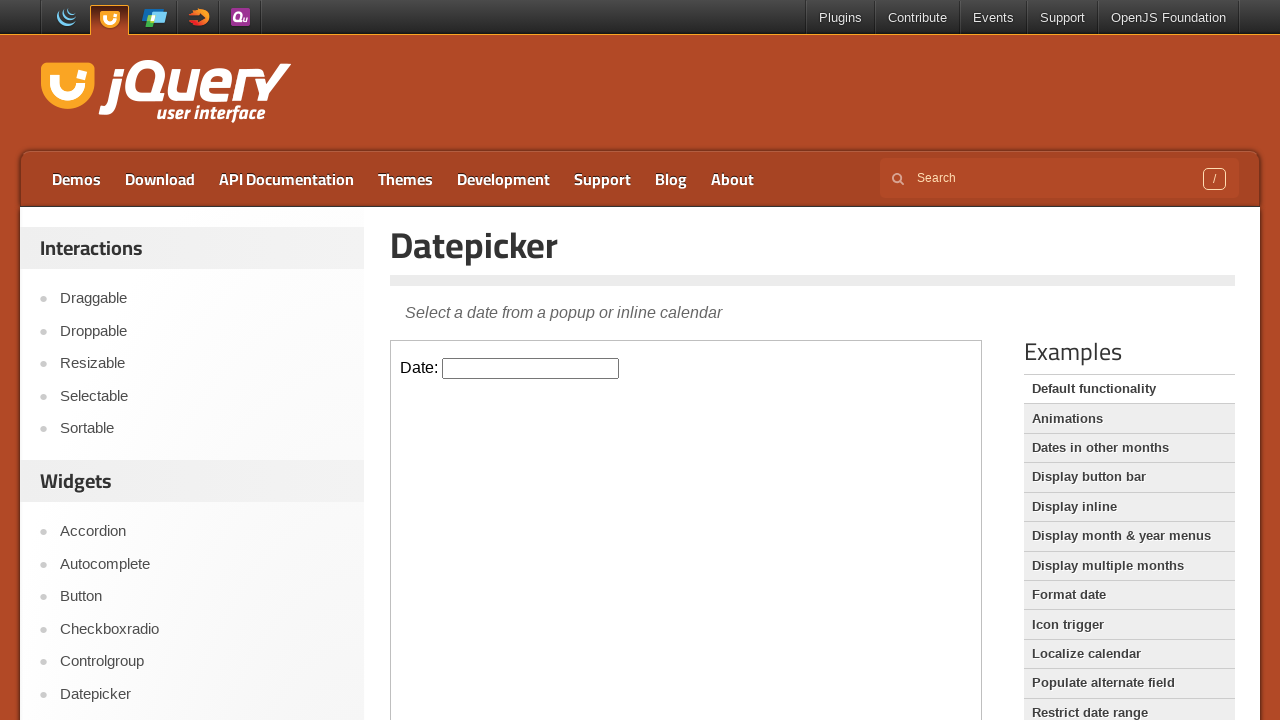

Located iframe containing the datepicker
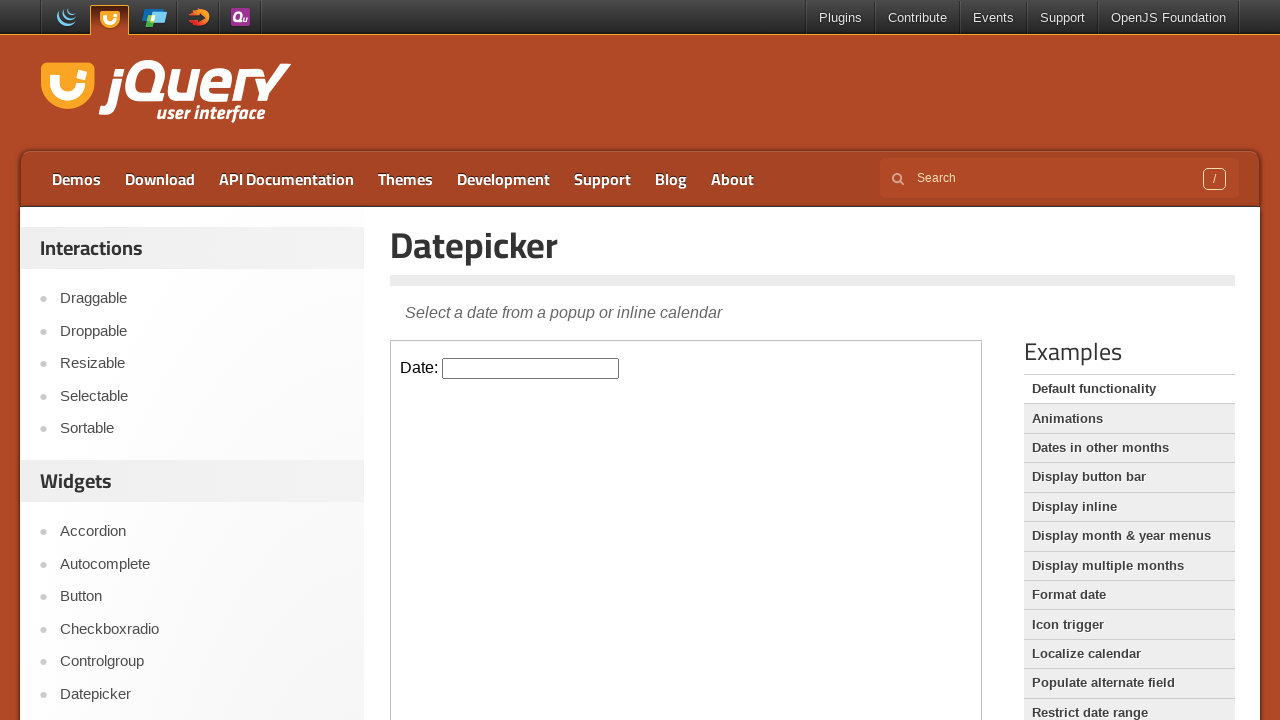

Located datepicker input field
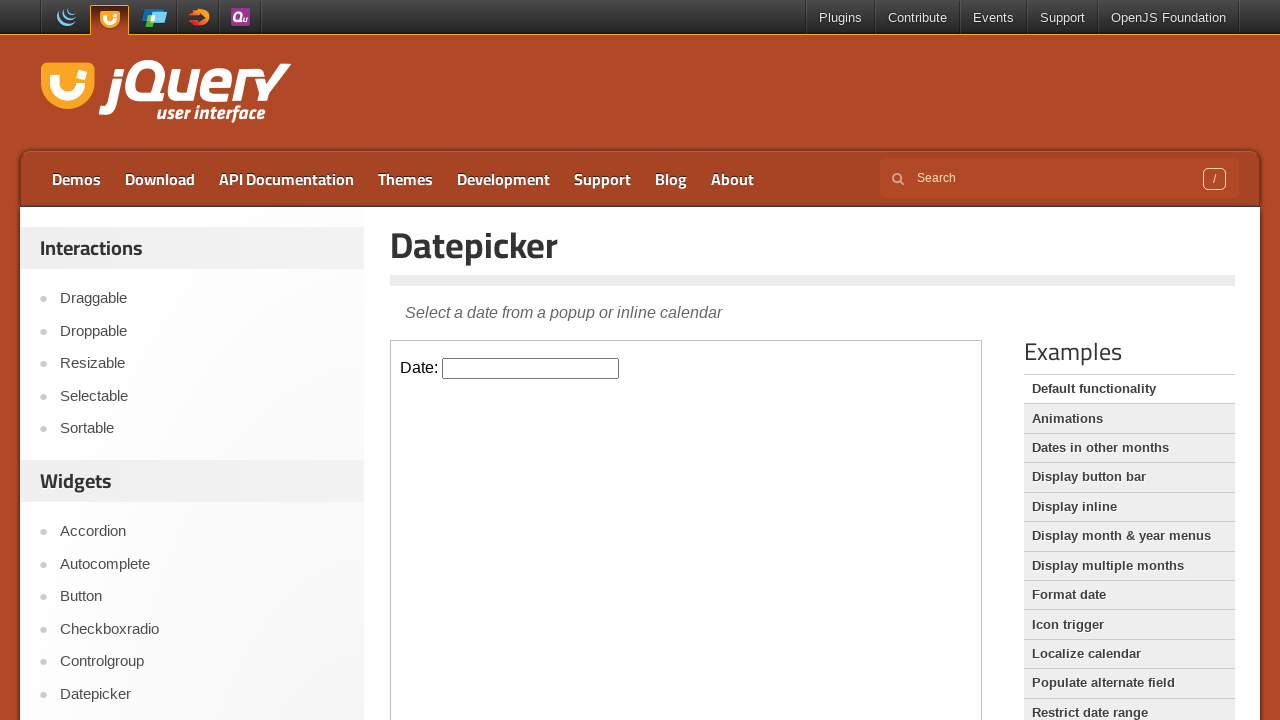

Clicked on datepicker field to open calendar at (531, 368) on iframe >> nth=0 >> internal:control=enter-frame >> #datepicker
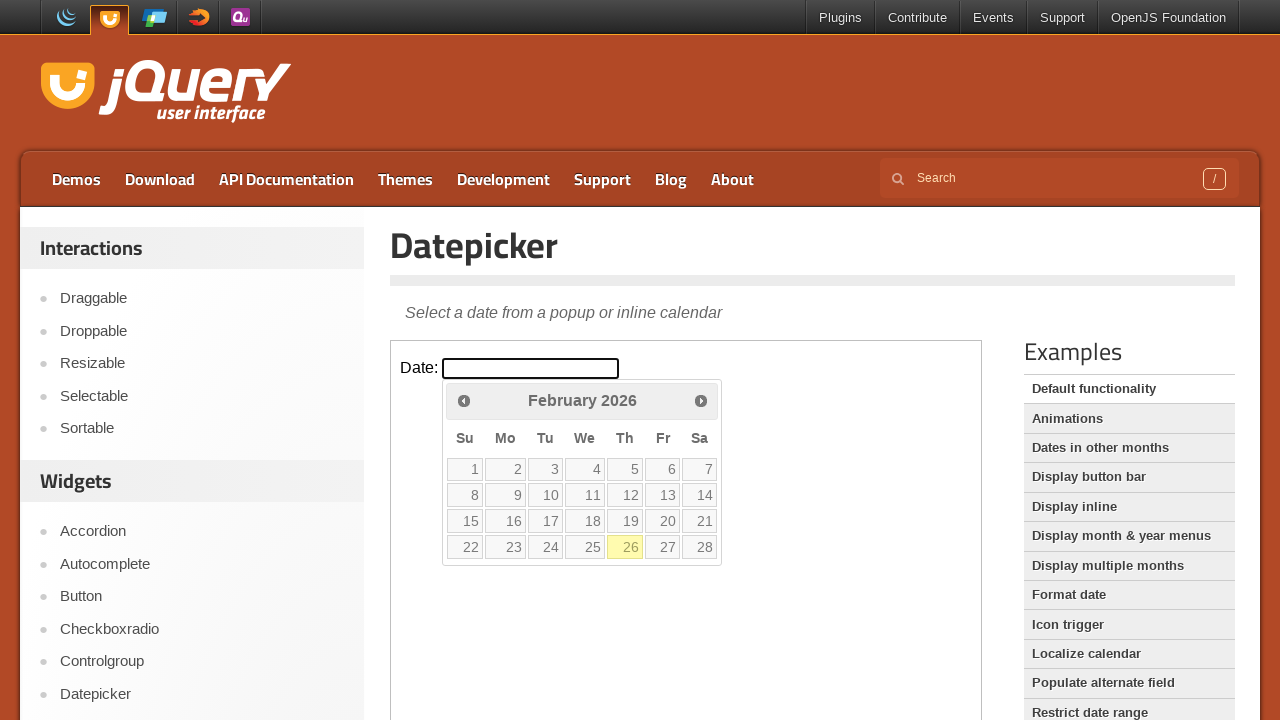

Retrieved current month: February, current year: 2026
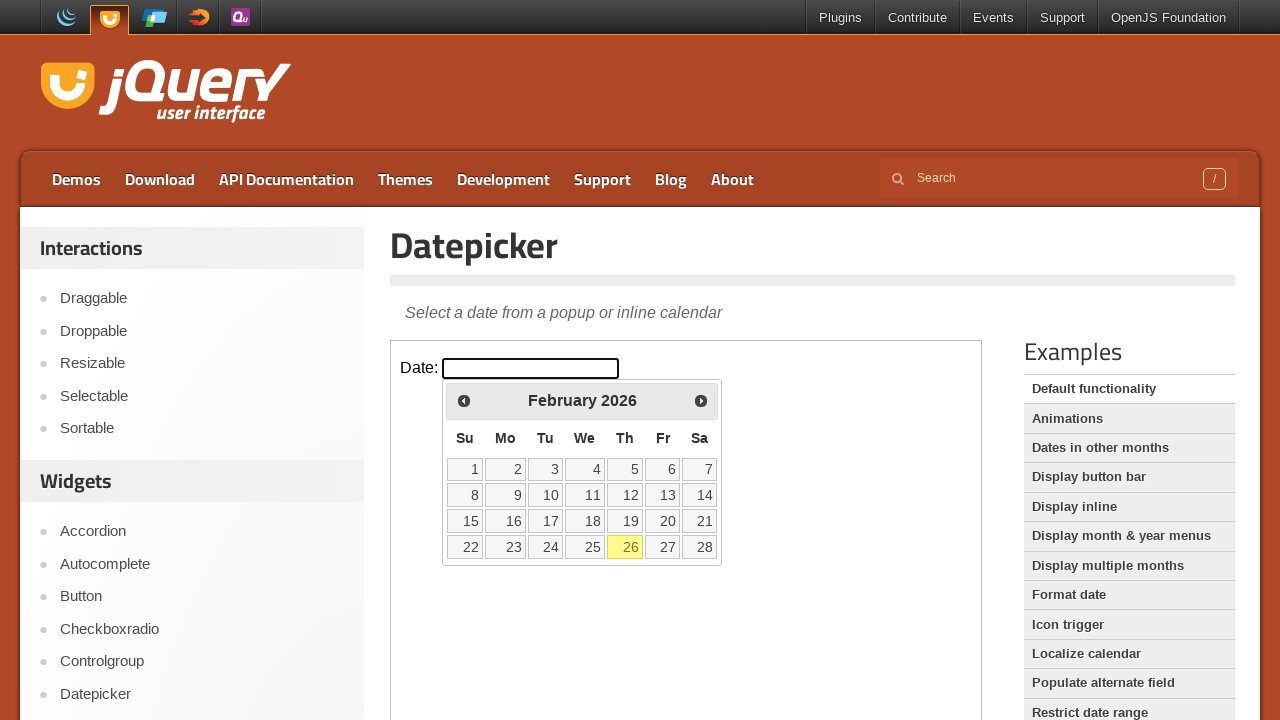

Clicked Next to navigate forward in calendar at (701, 400) on iframe >> nth=0 >> internal:control=enter-frame >> span:has-text('Next')
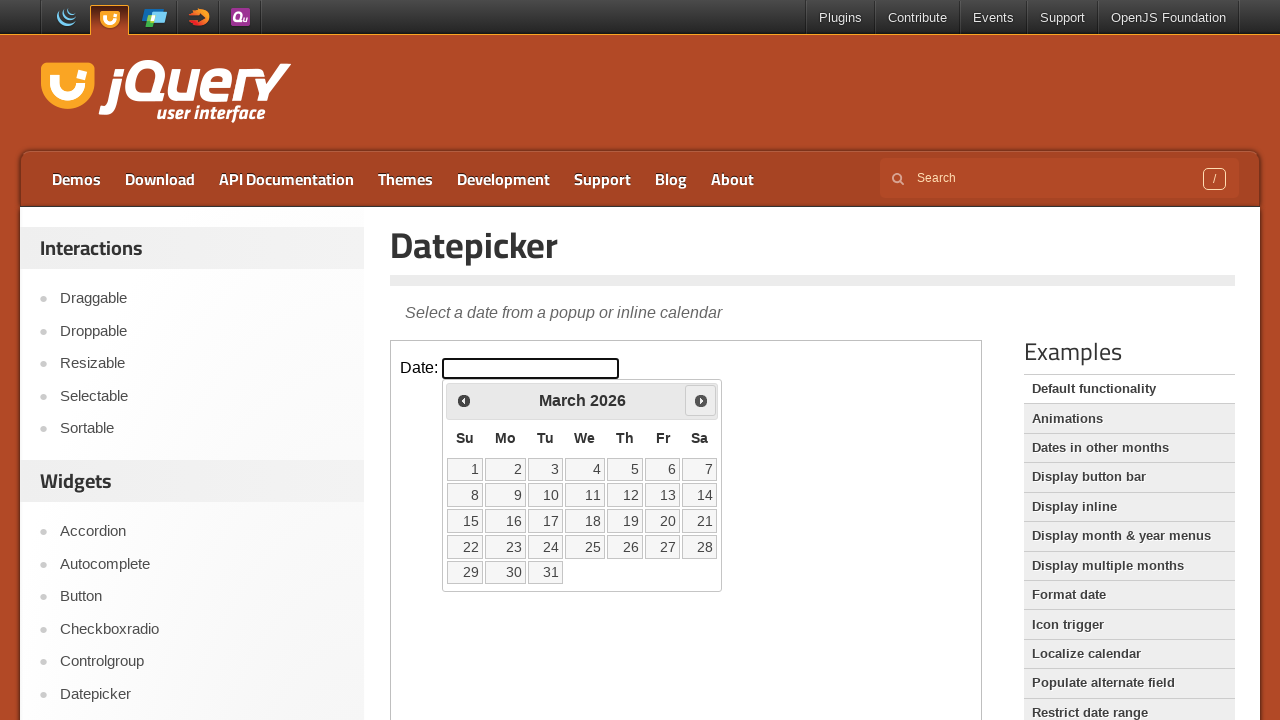

Retrieved current month: March, current year: 2026
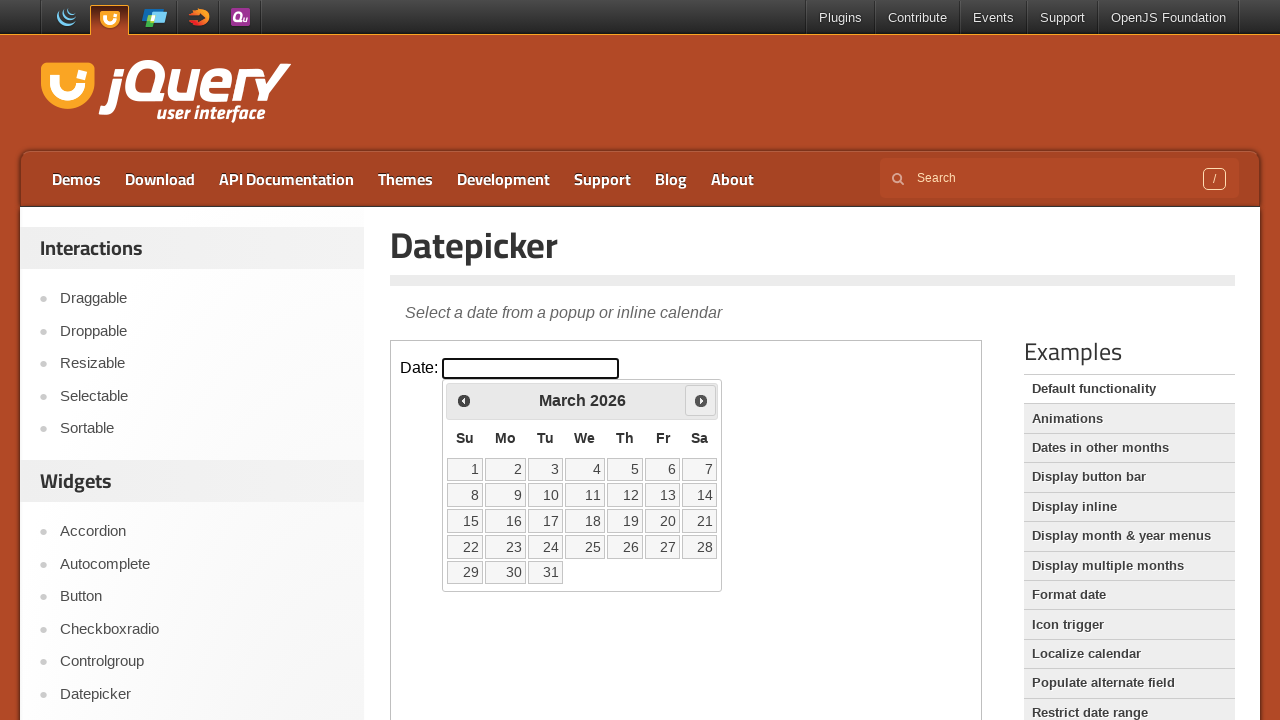

Clicked Next to navigate forward in calendar at (701, 400) on iframe >> nth=0 >> internal:control=enter-frame >> span:has-text('Next')
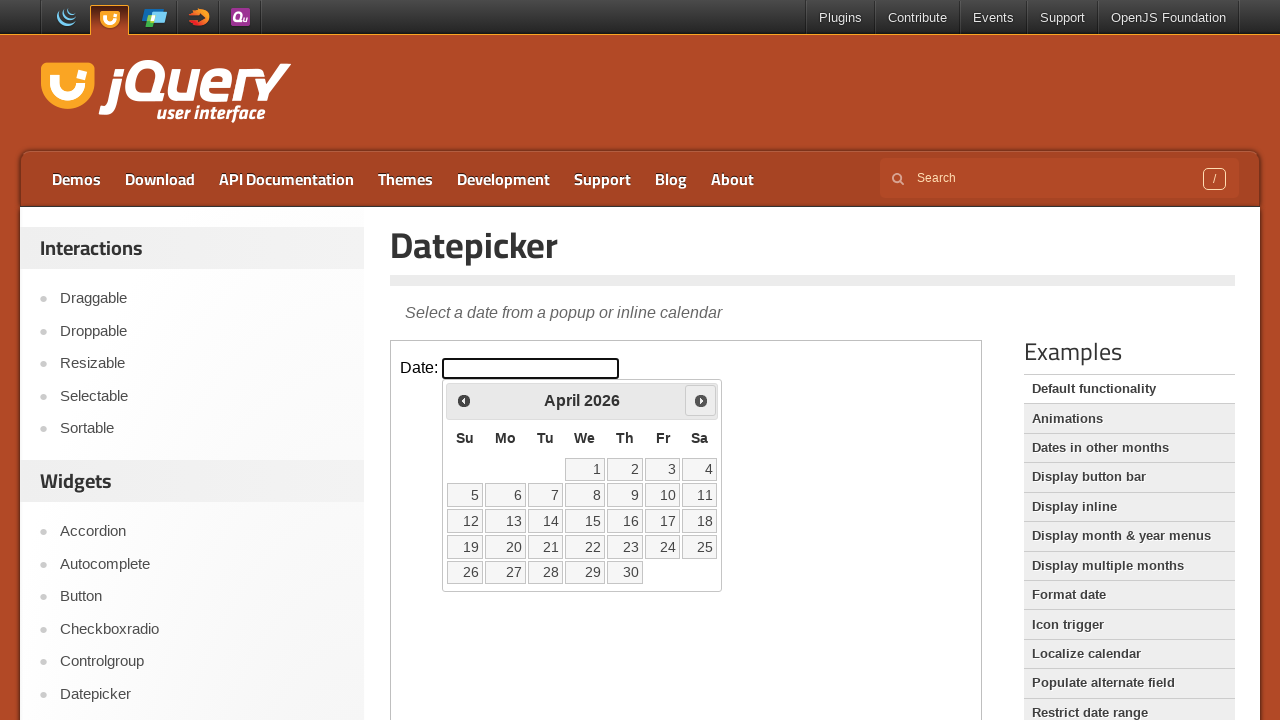

Retrieved current month: April, current year: 2026
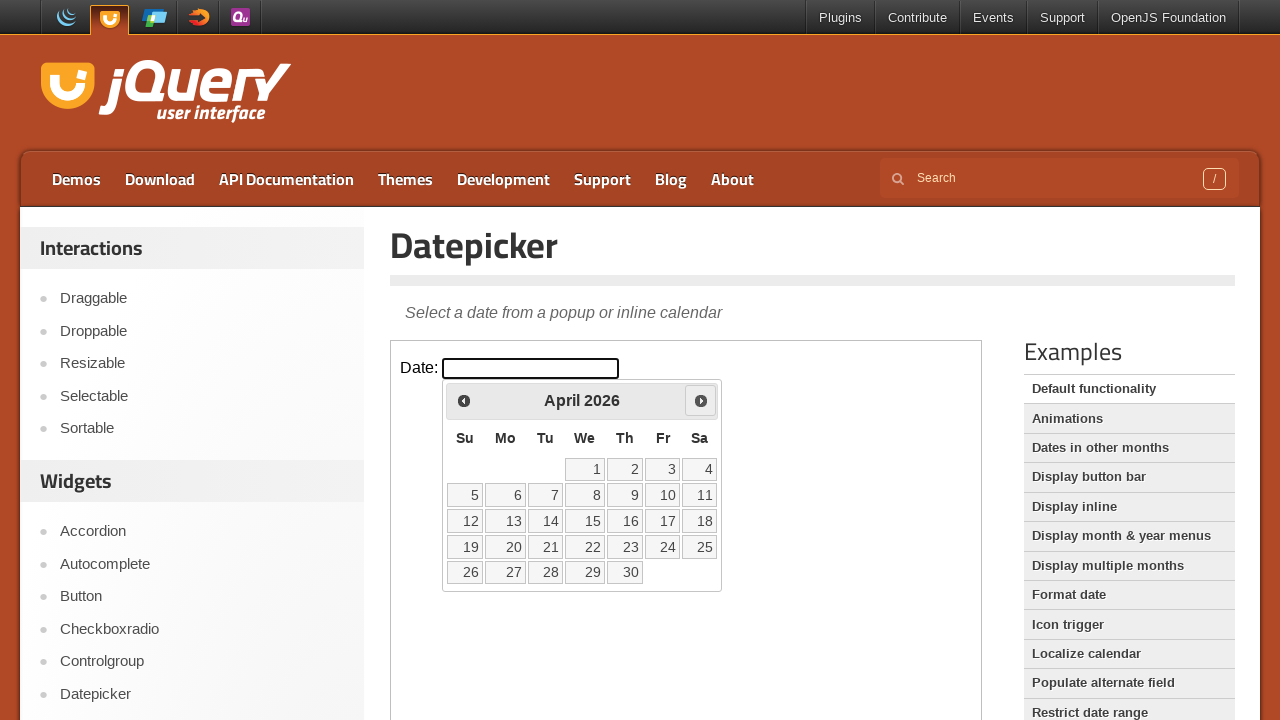

Clicked Next to navigate forward in calendar at (701, 400) on iframe >> nth=0 >> internal:control=enter-frame >> span:has-text('Next')
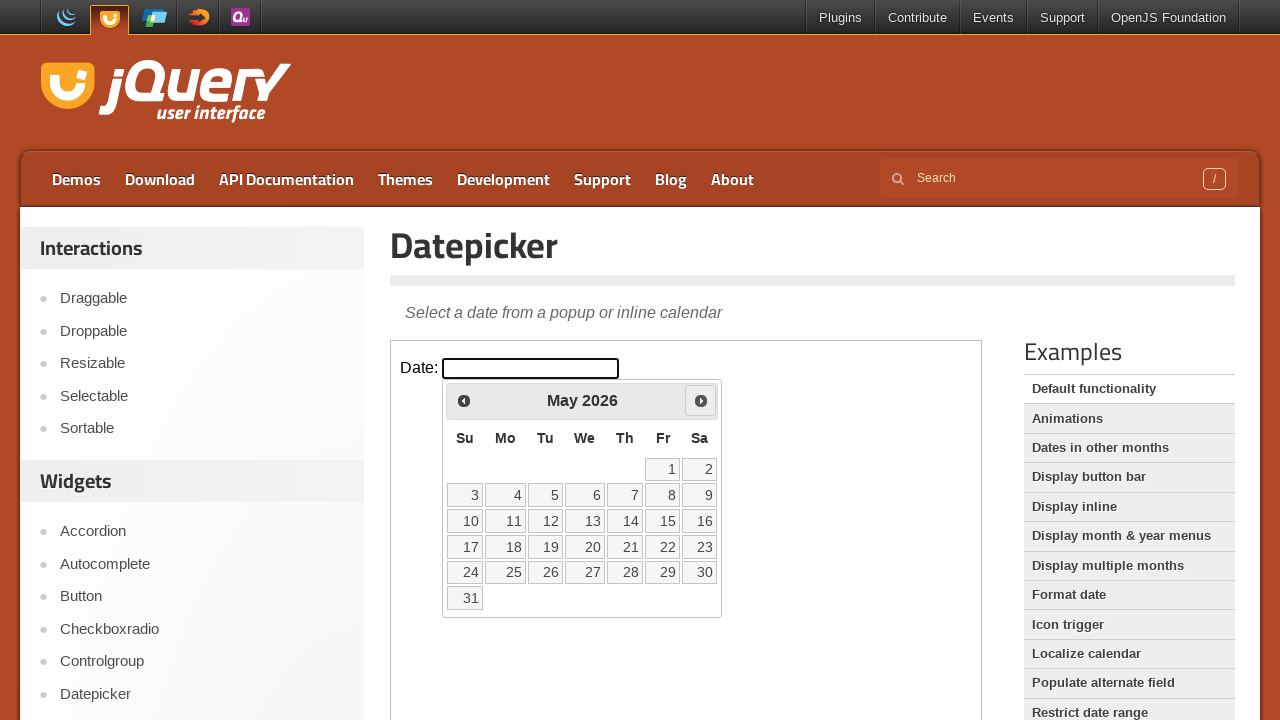

Retrieved current month: May, current year: 2026
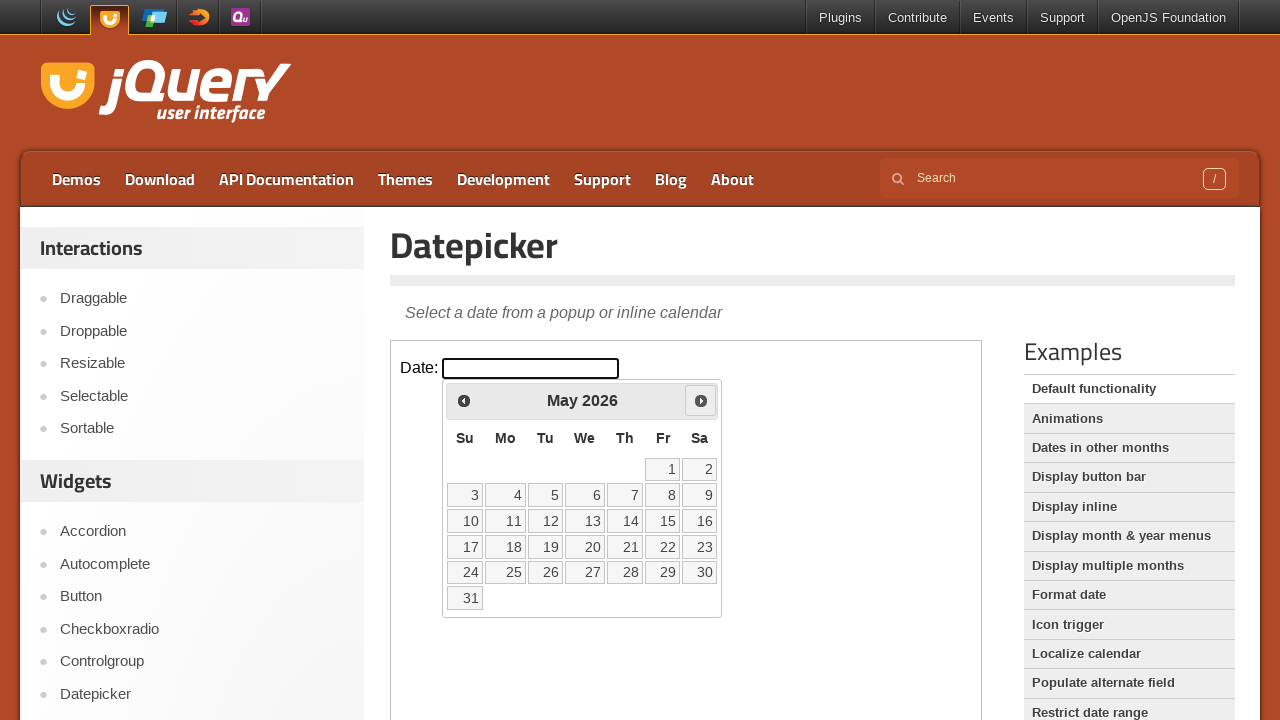

Clicked Next to navigate forward in calendar at (701, 400) on iframe >> nth=0 >> internal:control=enter-frame >> span:has-text('Next')
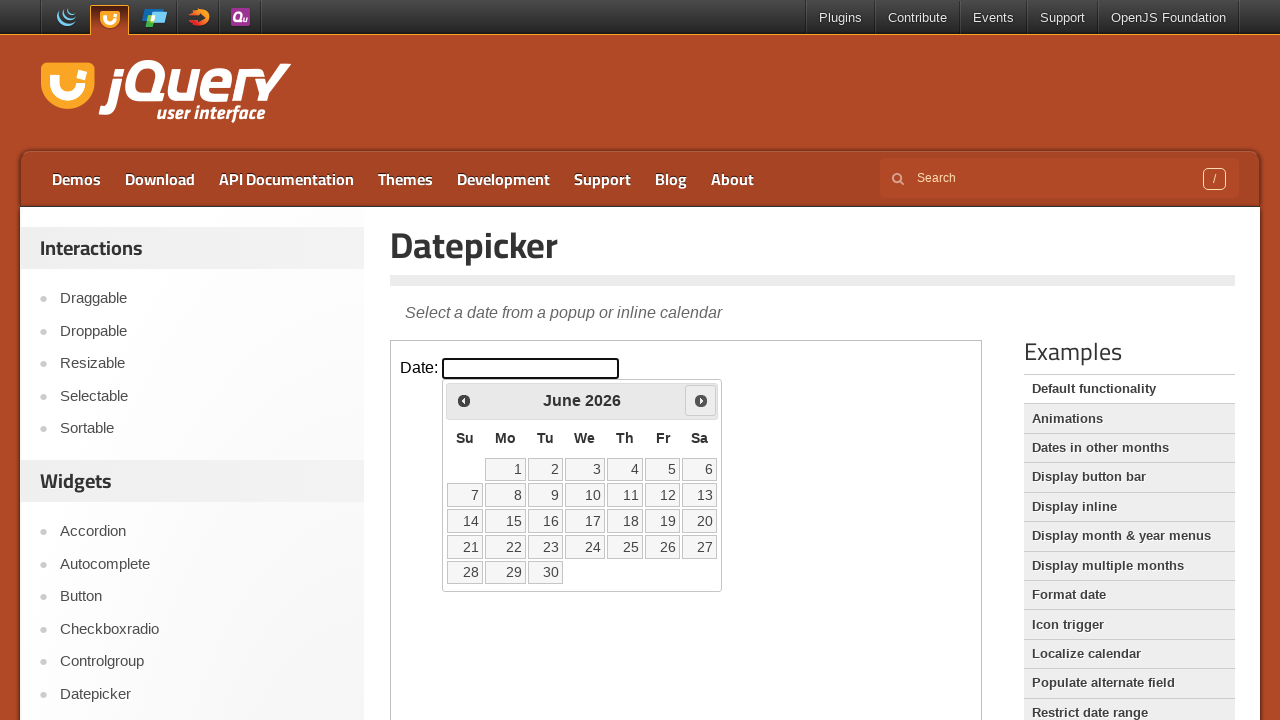

Retrieved current month: June, current year: 2026
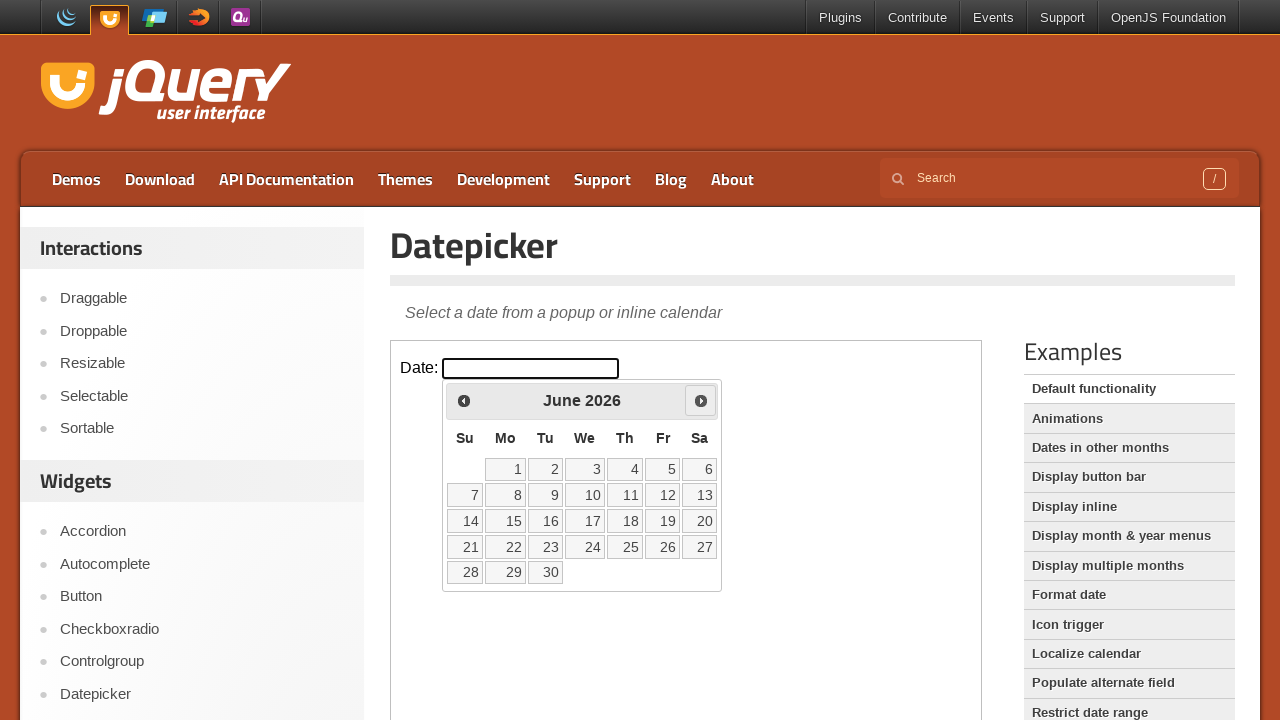

Clicked Next to navigate forward in calendar at (701, 400) on iframe >> nth=0 >> internal:control=enter-frame >> span:has-text('Next')
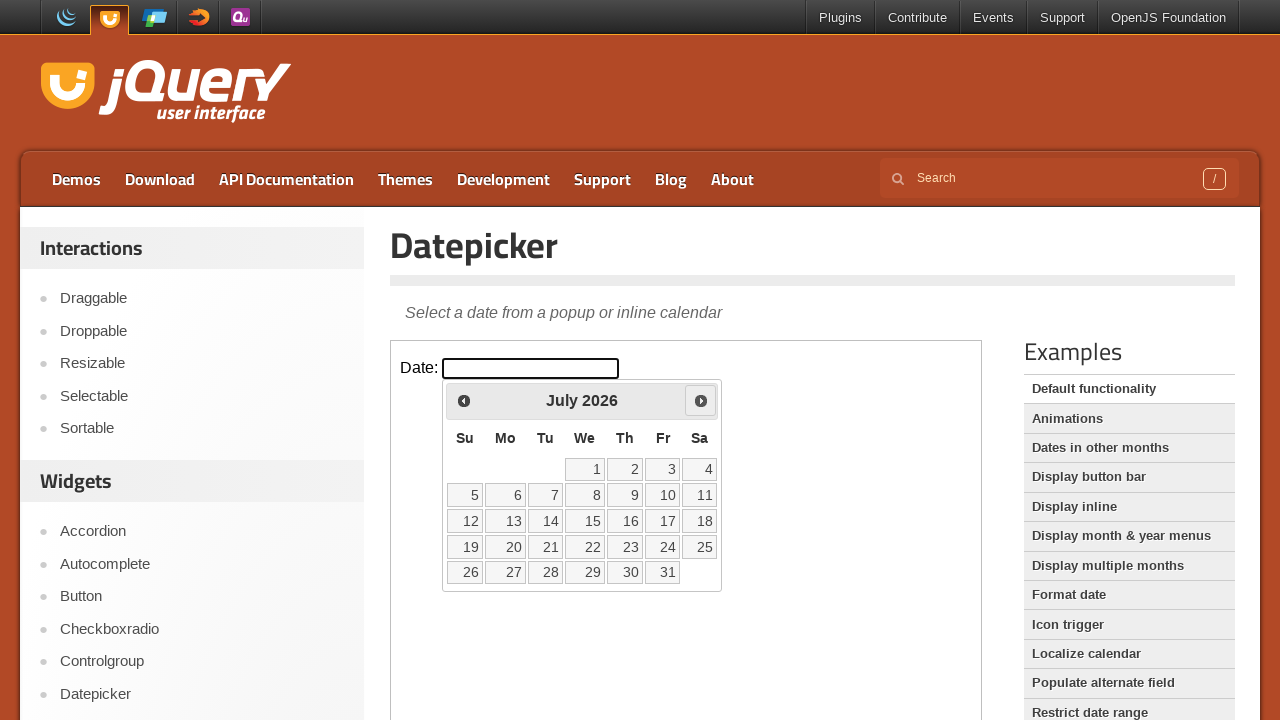

Retrieved current month: July, current year: 2026
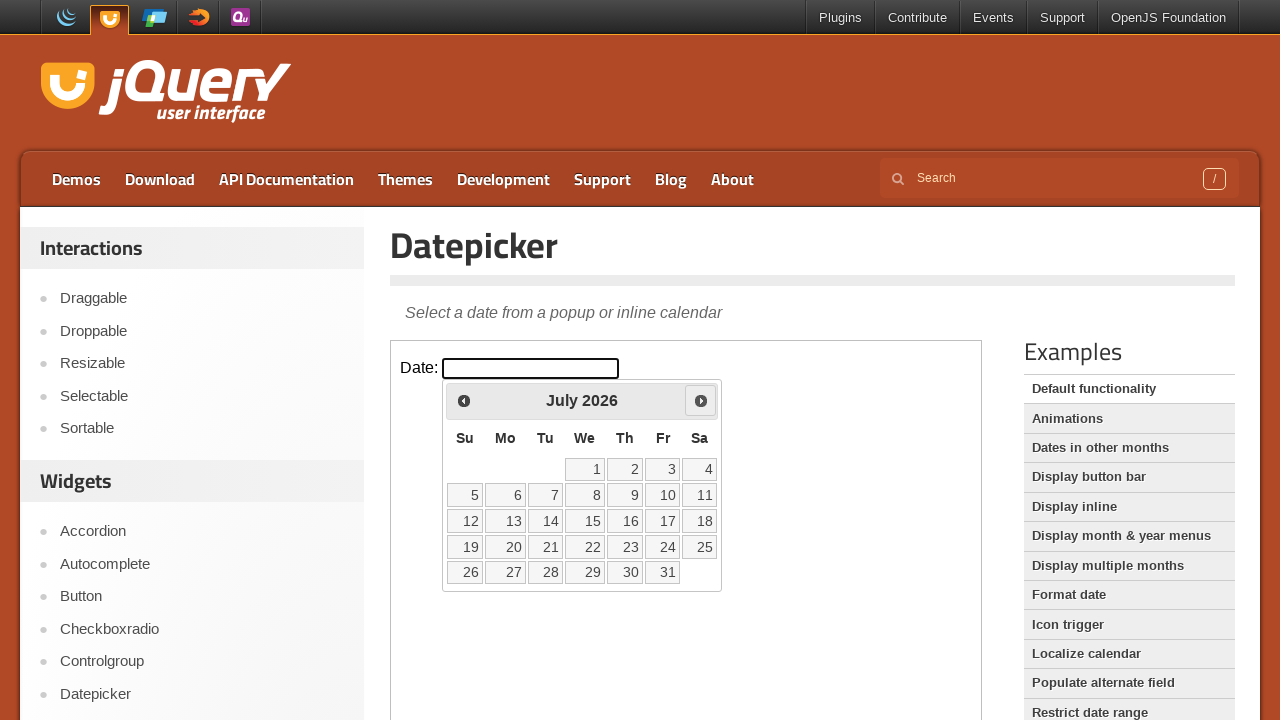

Clicked Next to navigate forward in calendar at (701, 400) on iframe >> nth=0 >> internal:control=enter-frame >> span:has-text('Next')
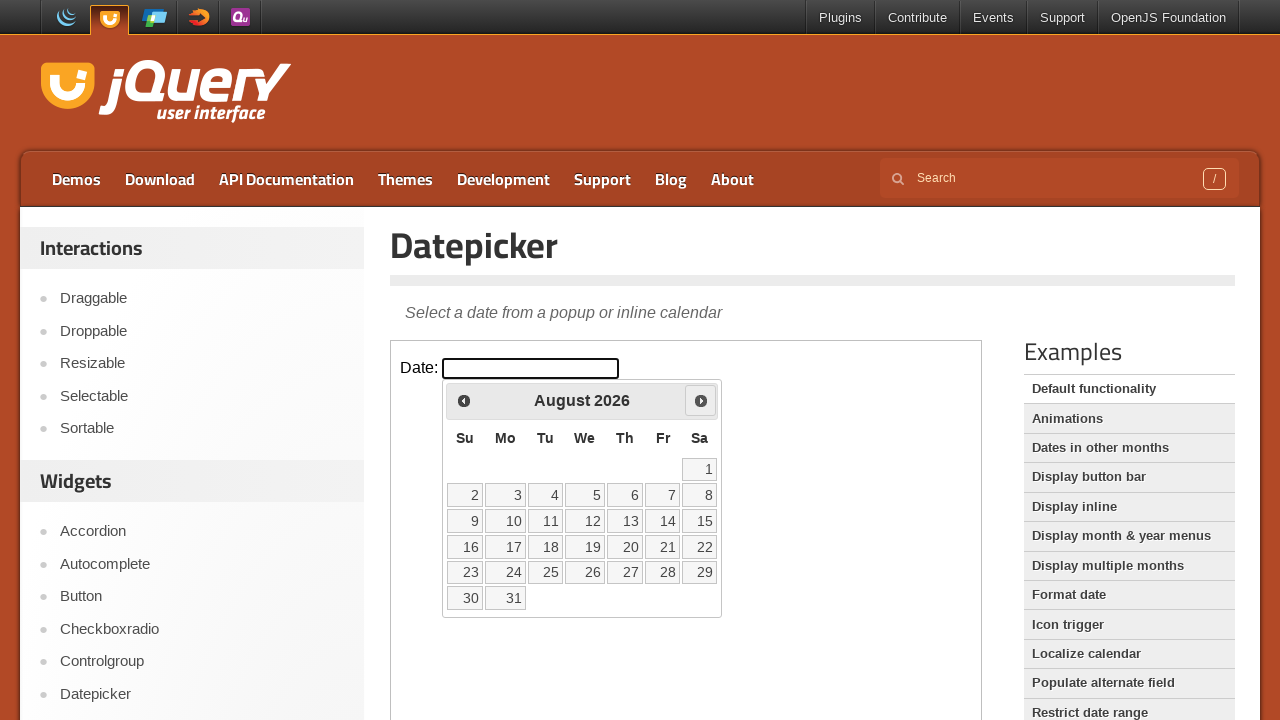

Retrieved current month: August, current year: 2026
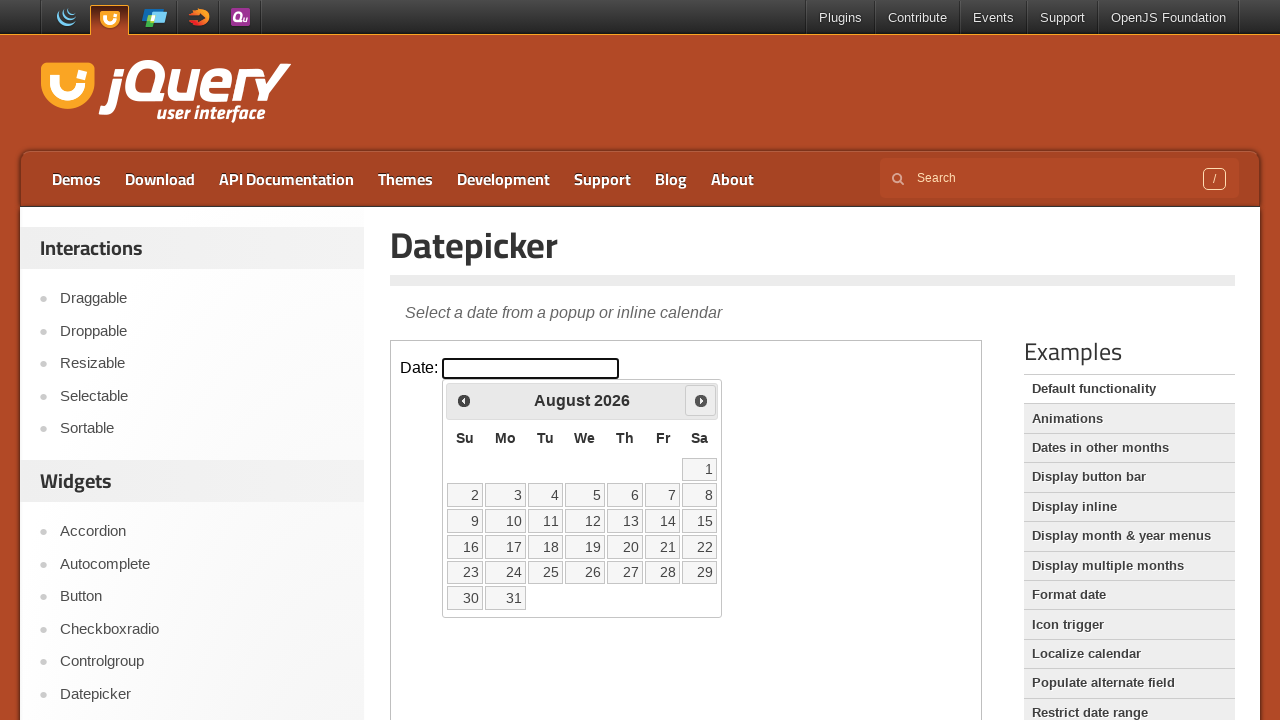

Clicked Next to navigate forward in calendar at (701, 400) on iframe >> nth=0 >> internal:control=enter-frame >> span:has-text('Next')
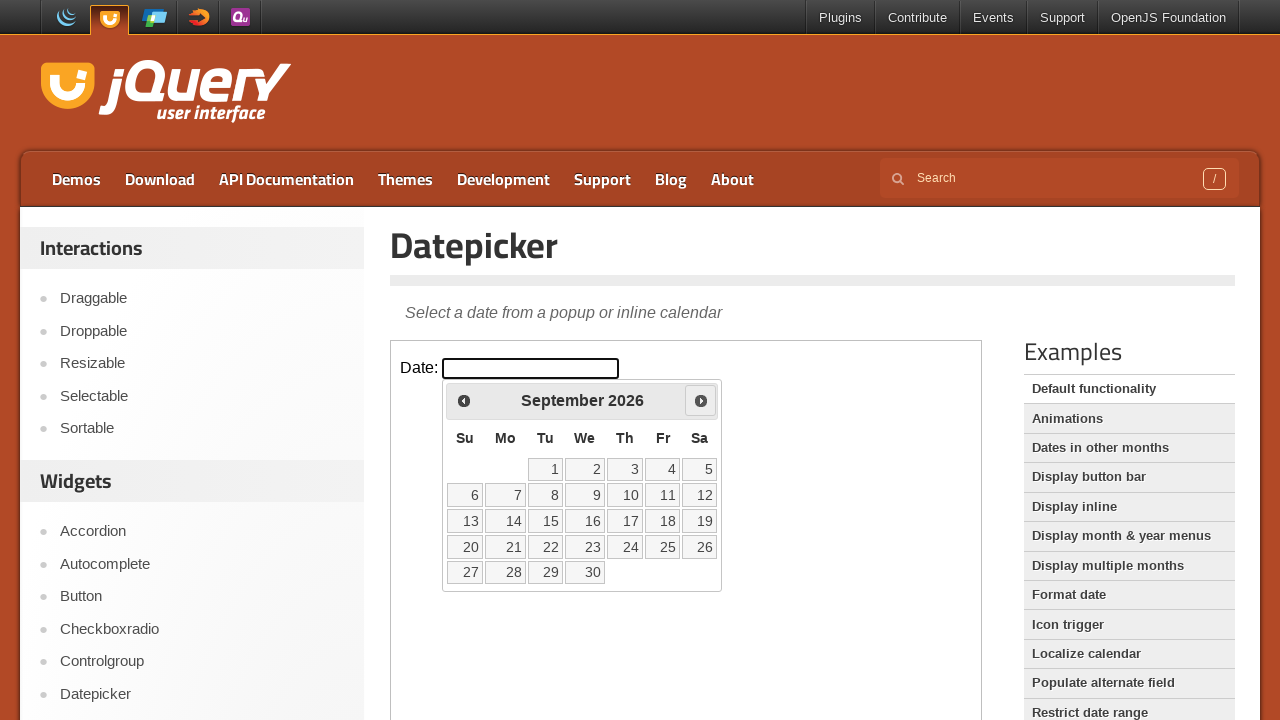

Retrieved current month: September, current year: 2026
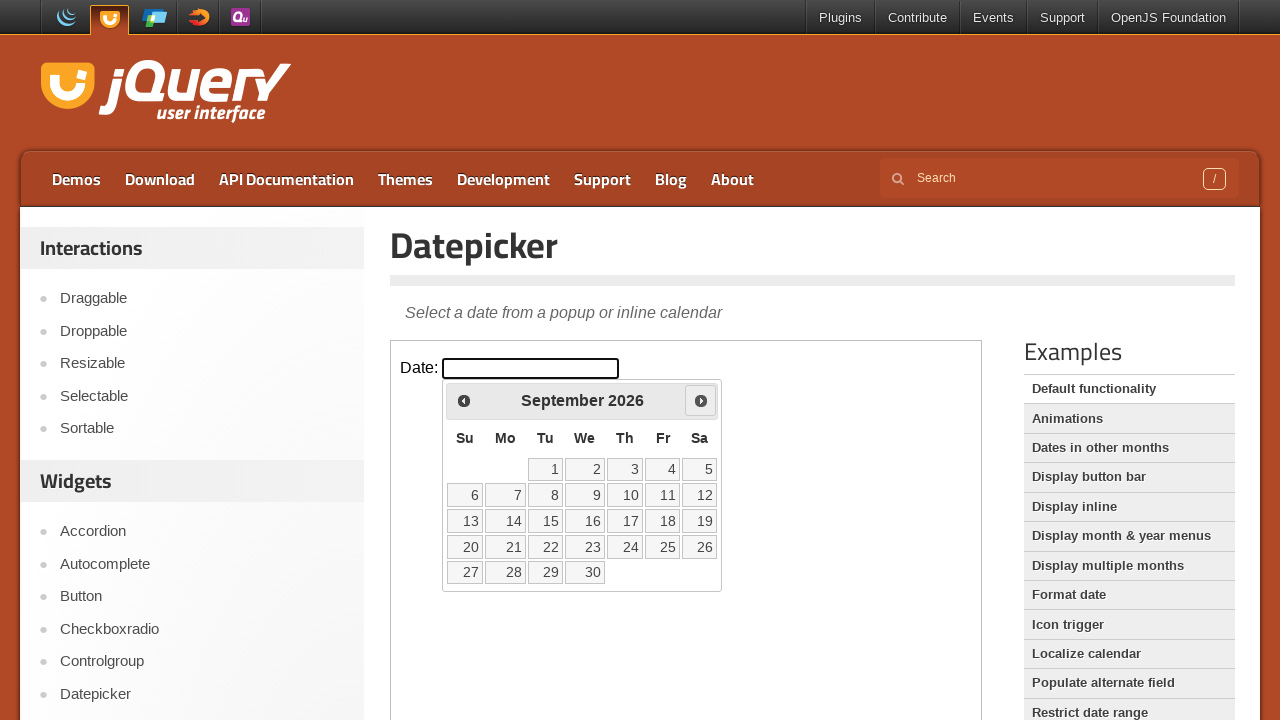

Clicked Next to navigate forward in calendar at (701, 400) on iframe >> nth=0 >> internal:control=enter-frame >> span:has-text('Next')
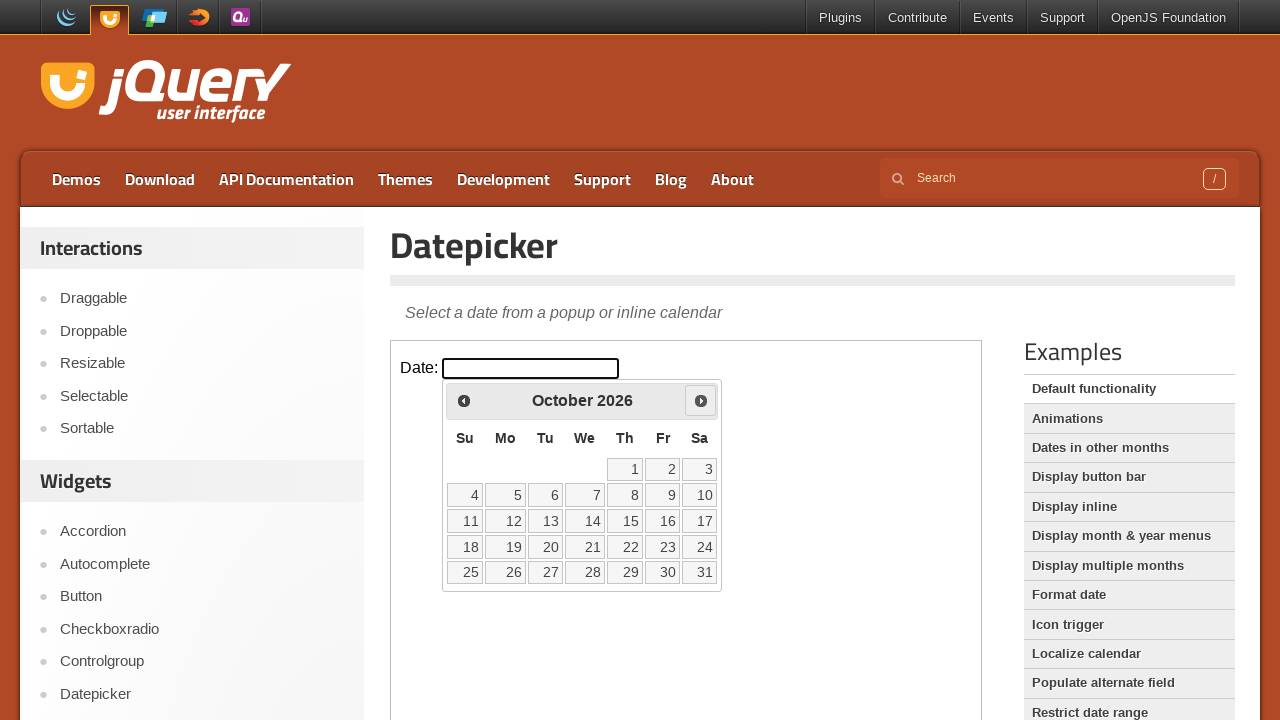

Retrieved current month: October, current year: 2026
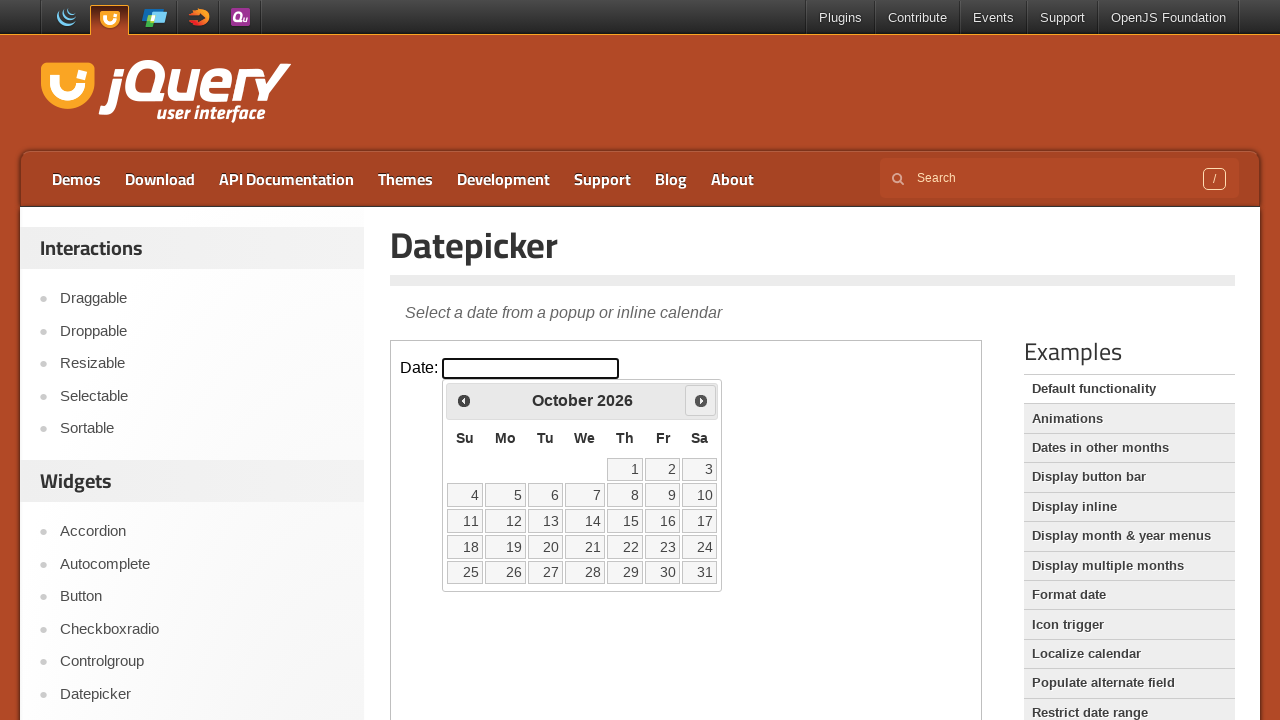

Clicked Next to navigate forward in calendar at (701, 400) on iframe >> nth=0 >> internal:control=enter-frame >> span:has-text('Next')
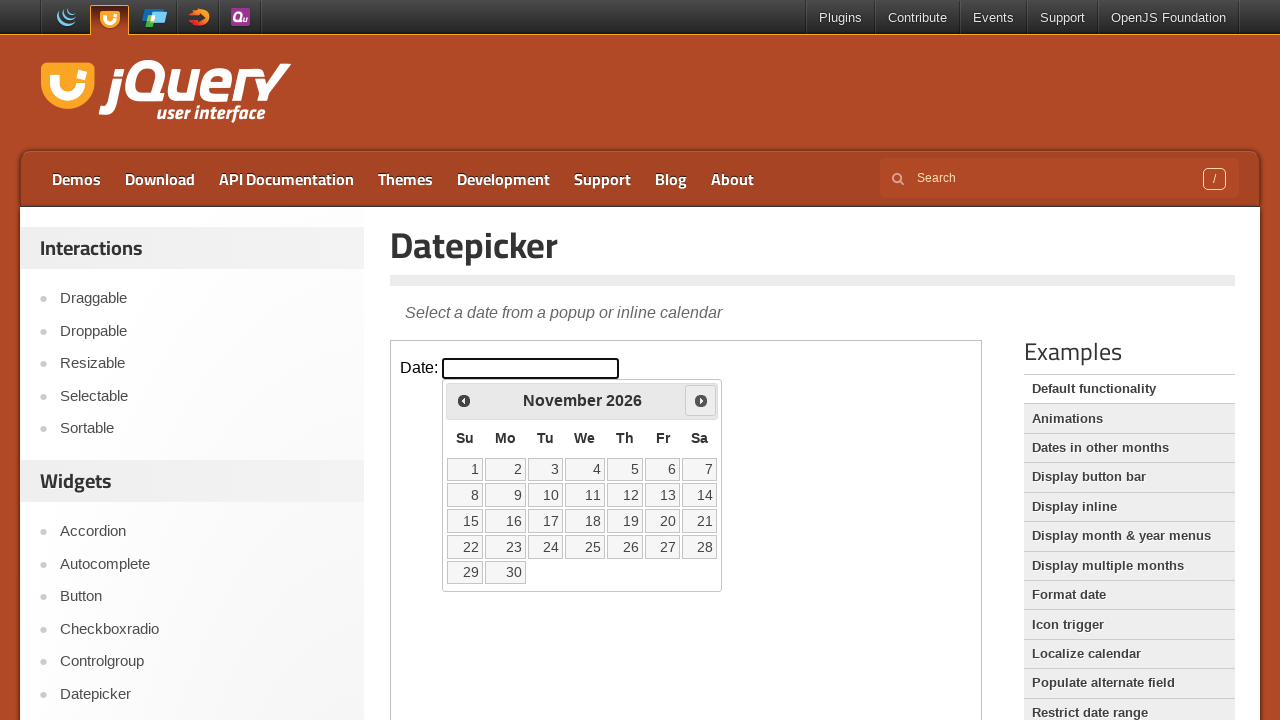

Retrieved current month: November, current year: 2026
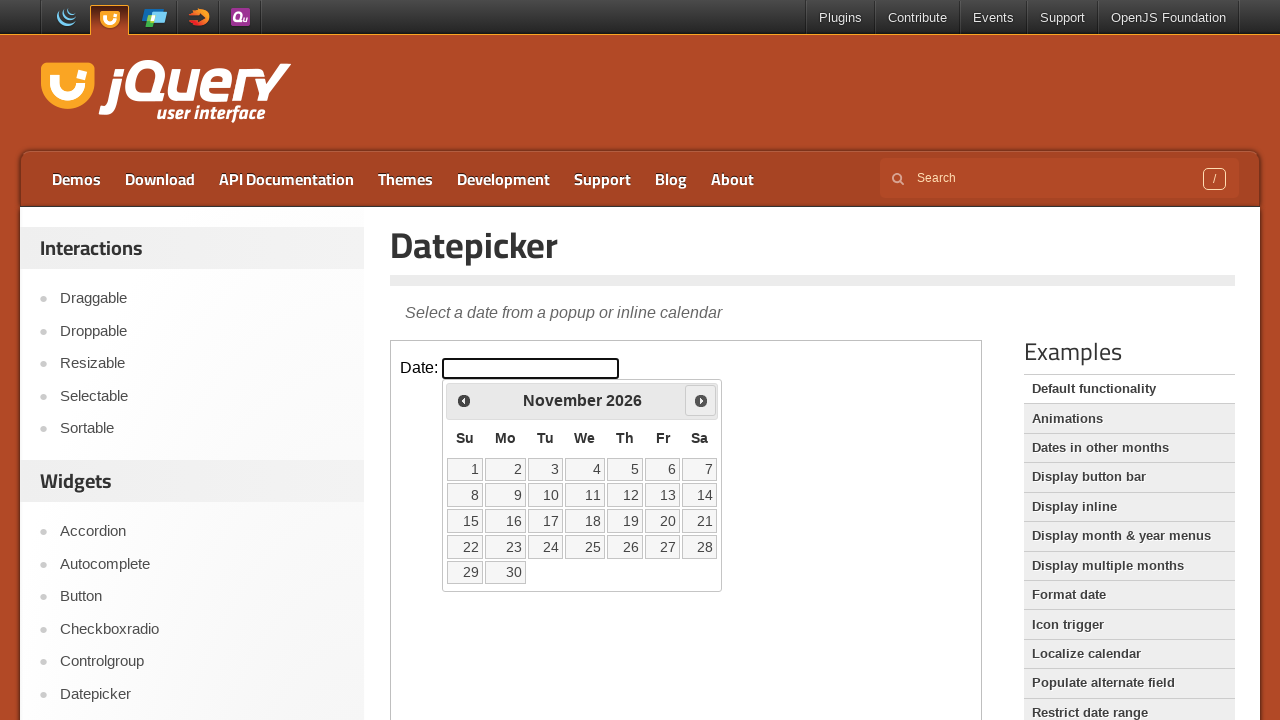

Clicked Next to navigate forward in calendar at (701, 400) on iframe >> nth=0 >> internal:control=enter-frame >> span:has-text('Next')
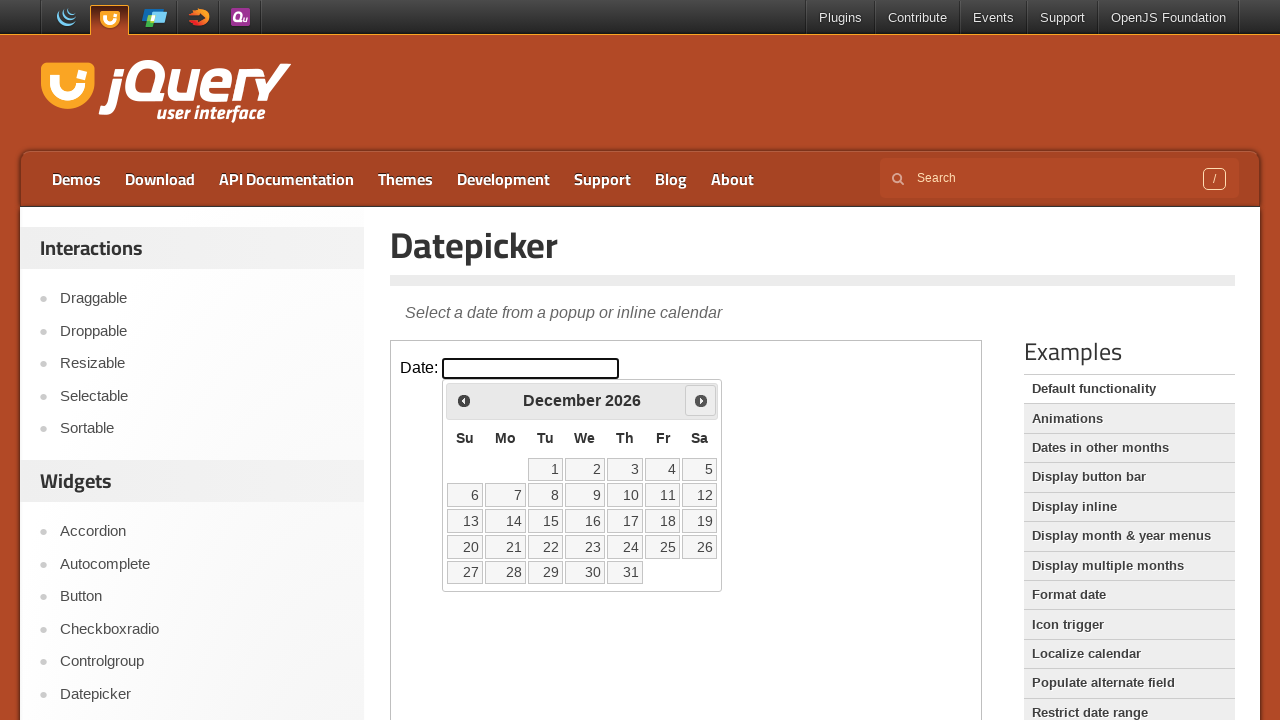

Retrieved current month: December, current year: 2026
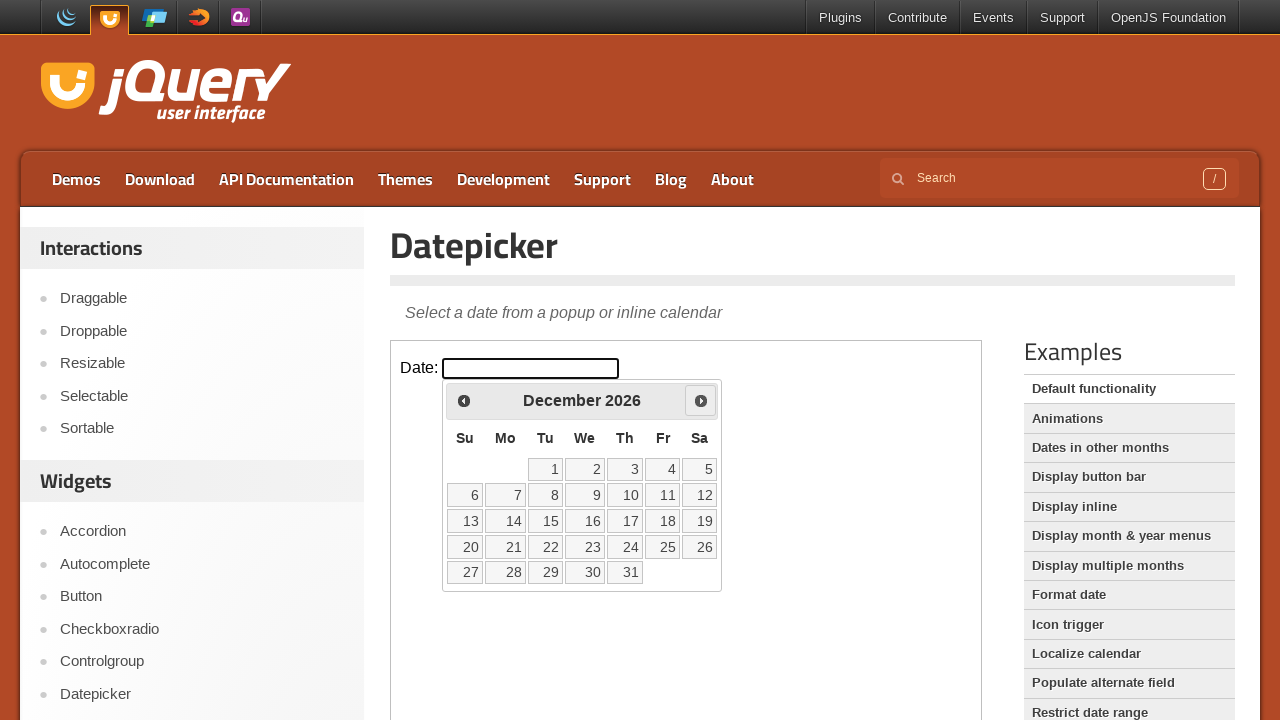

Clicked Next to navigate forward in calendar at (701, 400) on iframe >> nth=0 >> internal:control=enter-frame >> span:has-text('Next')
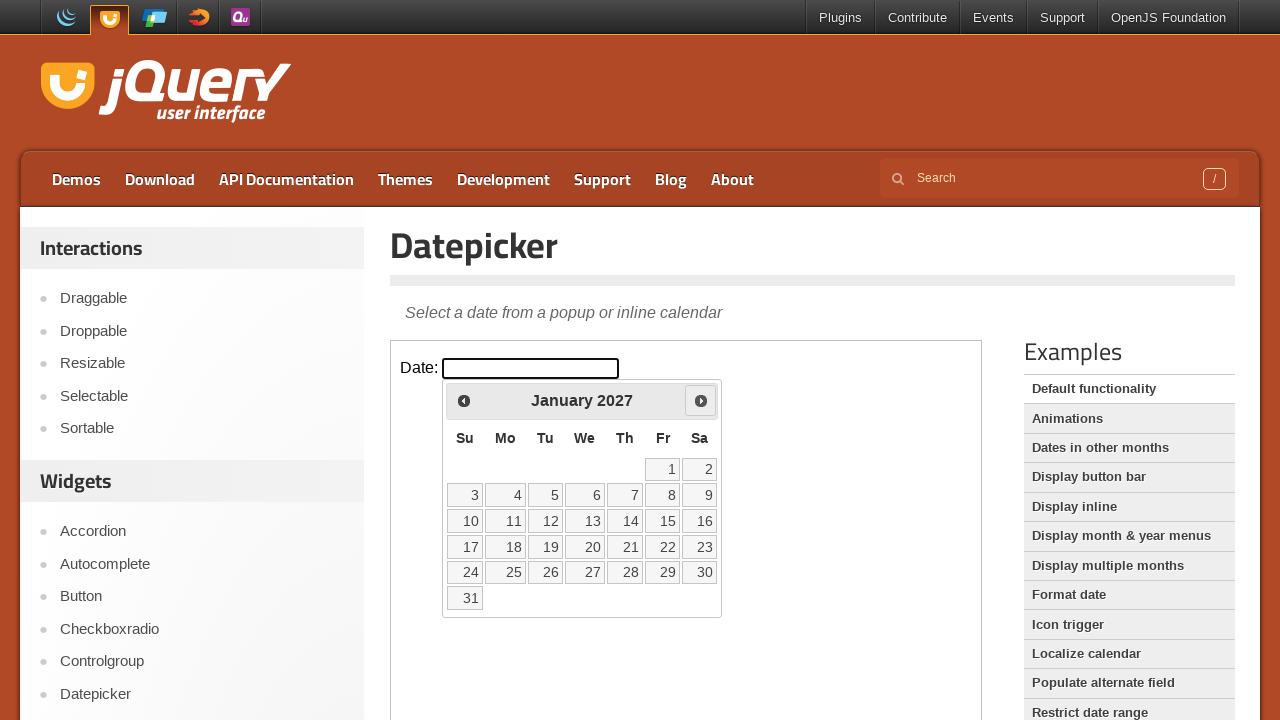

Retrieved current month: January, current year: 2027
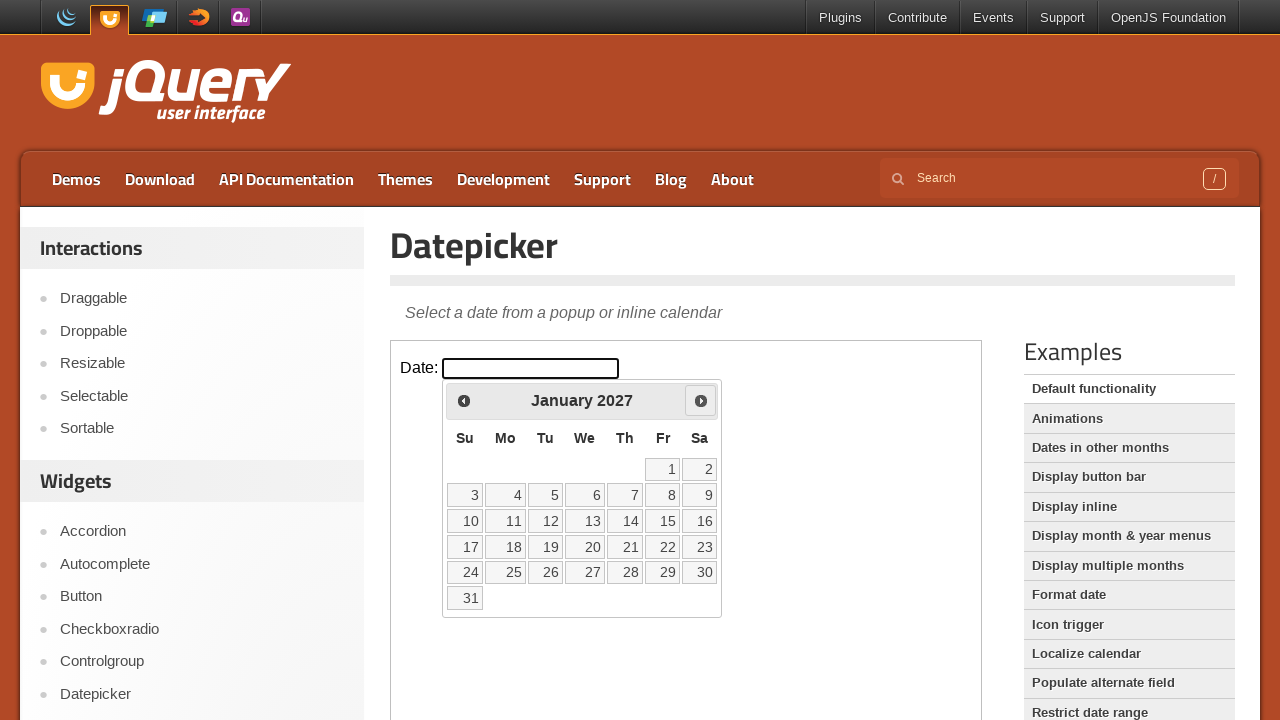

Reached target date January 2027
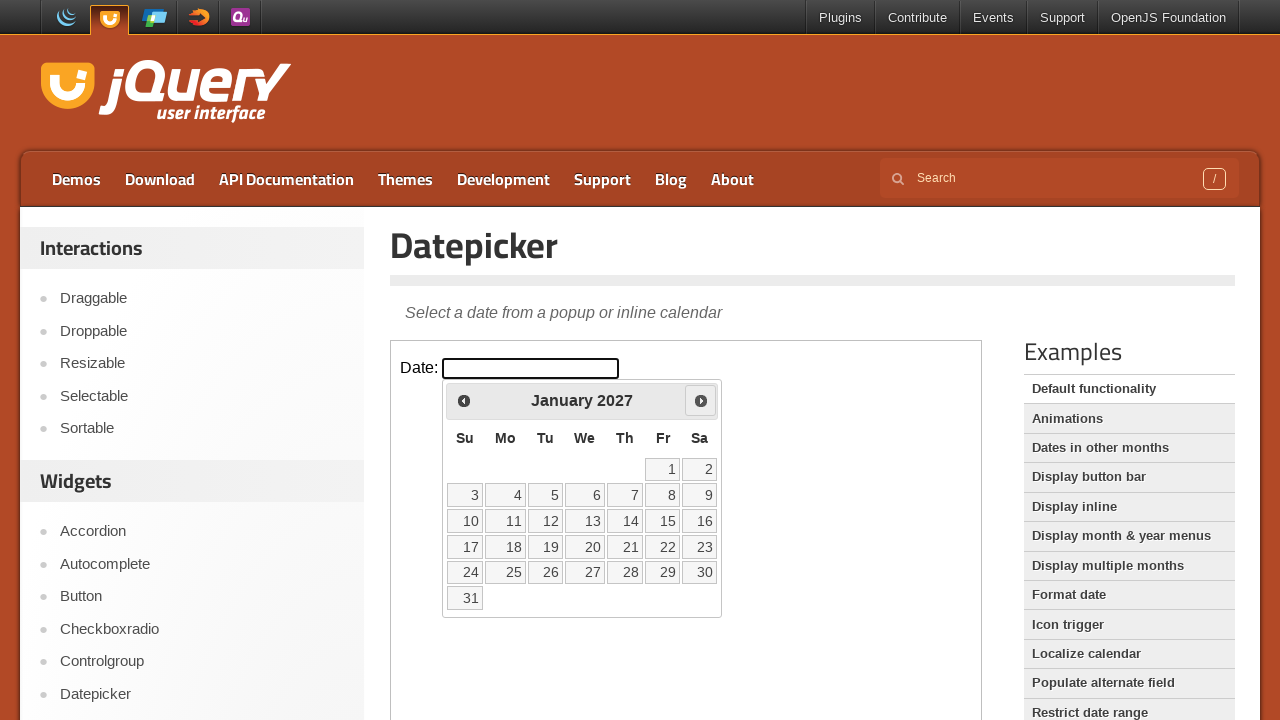

Selected January 31, 2027 from the calendar at (465, 598) on iframe >> nth=0 >> internal:control=enter-frame >> table.ui-datepicker-calendar 
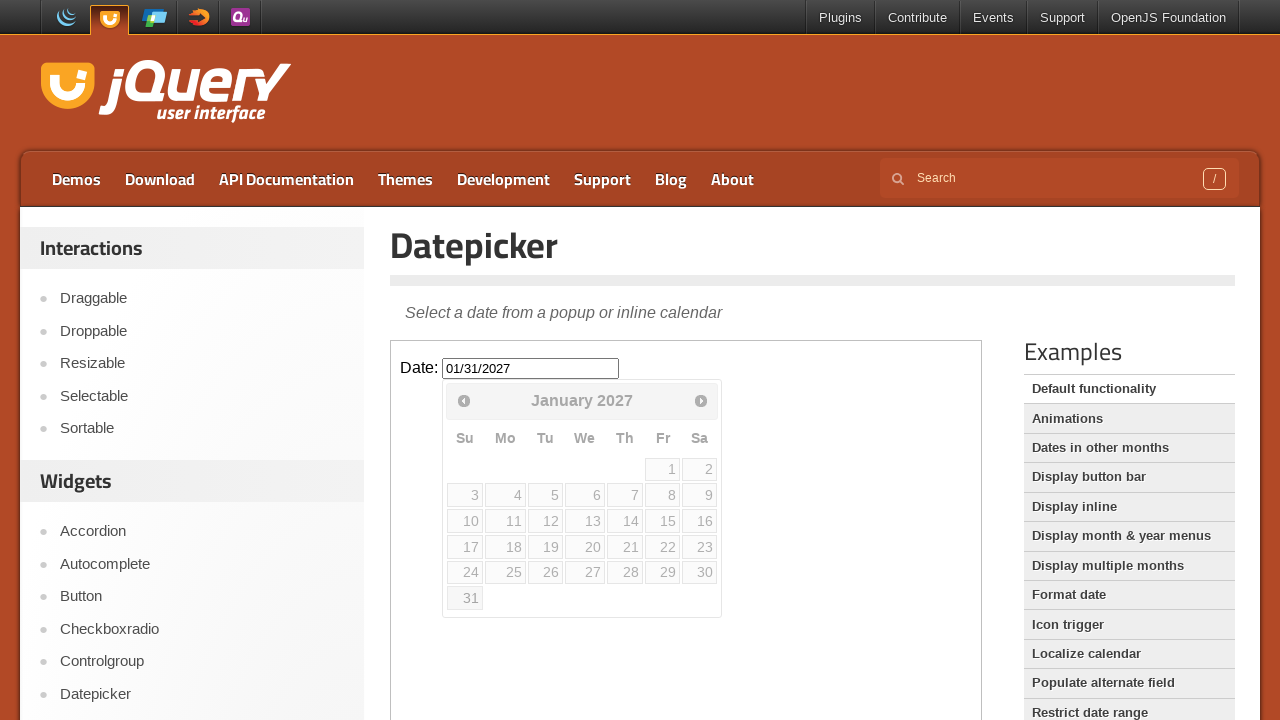

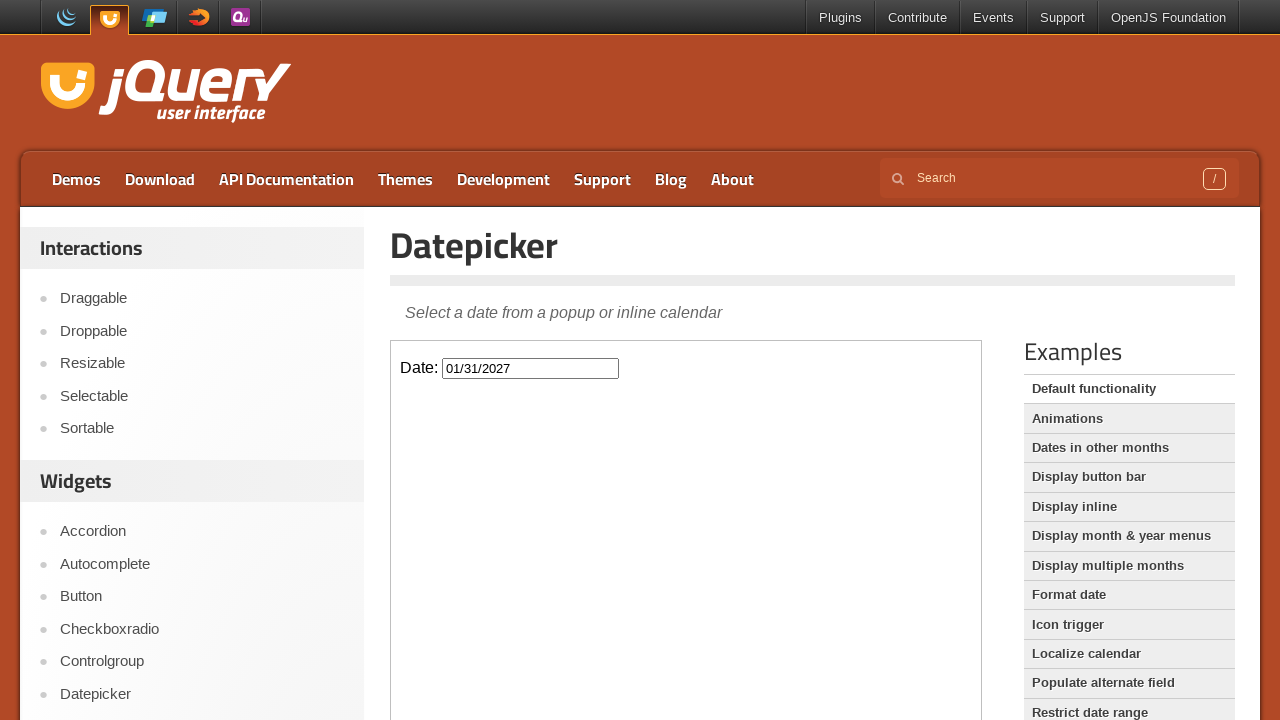